Tests desktop responsive design on 1366x768 viewport by verifying content visibility and proper layout without horizontal scrolling.

Starting URL: https://dr-elsagher.com

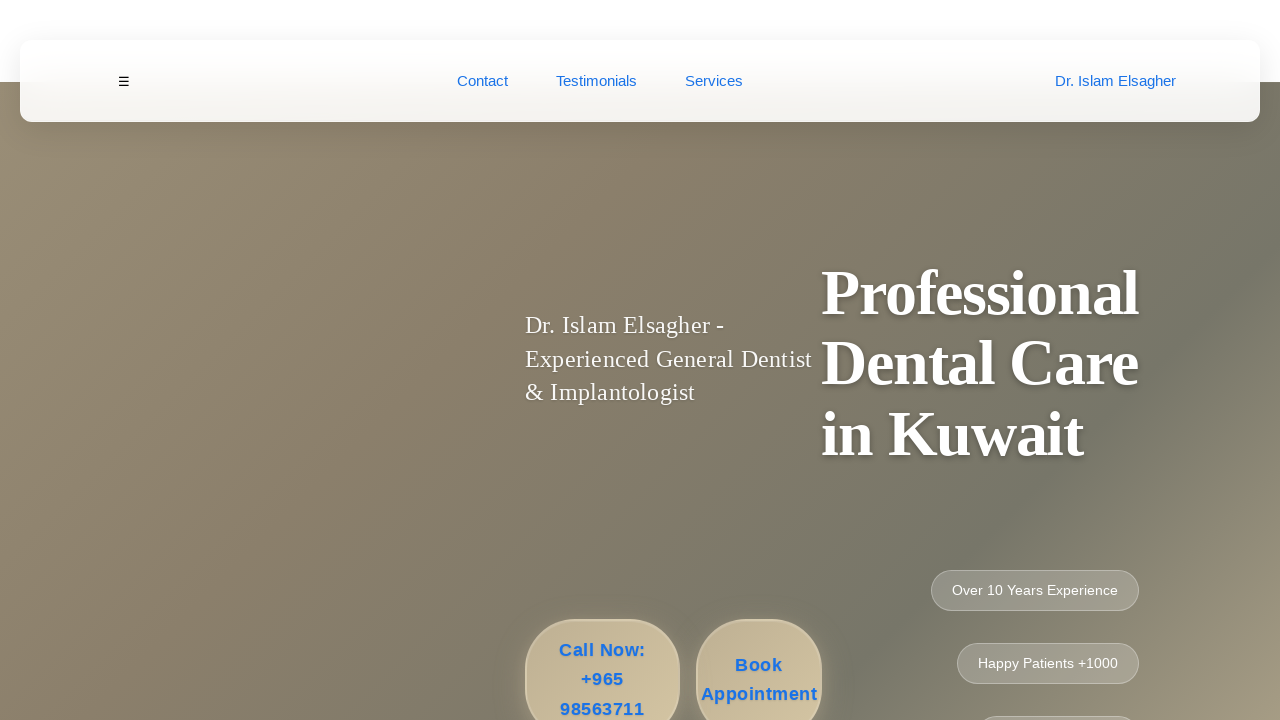

Set viewport to 1366x768 for desktop responsive testing
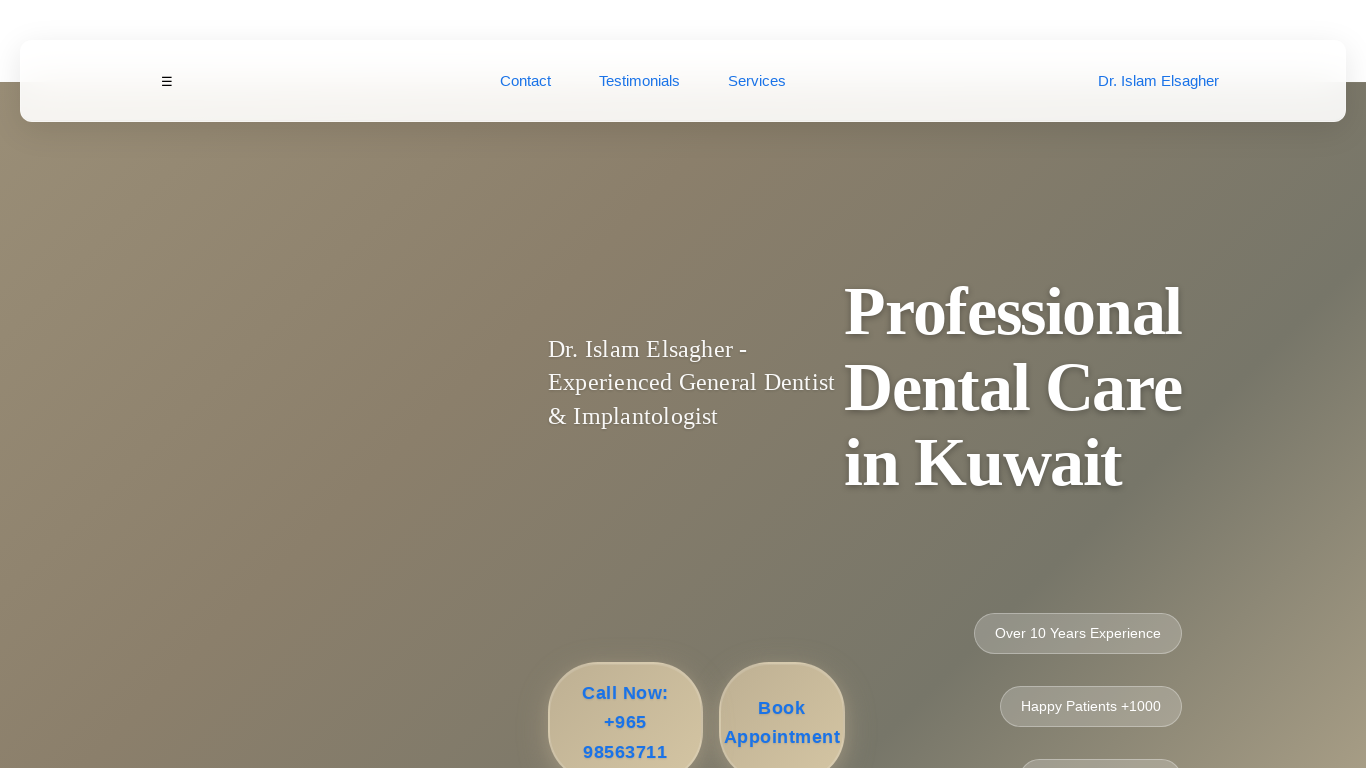

Page loaded with network idle state
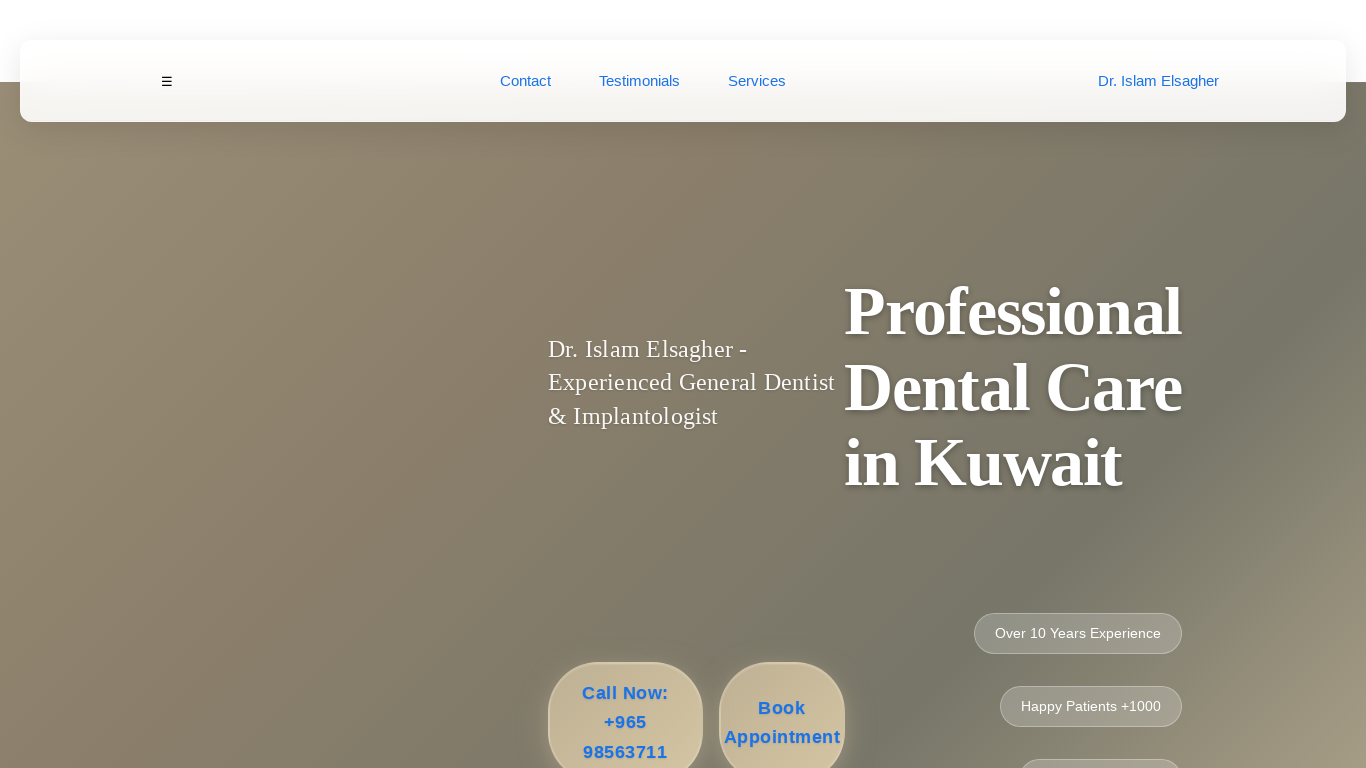

Header element is visible
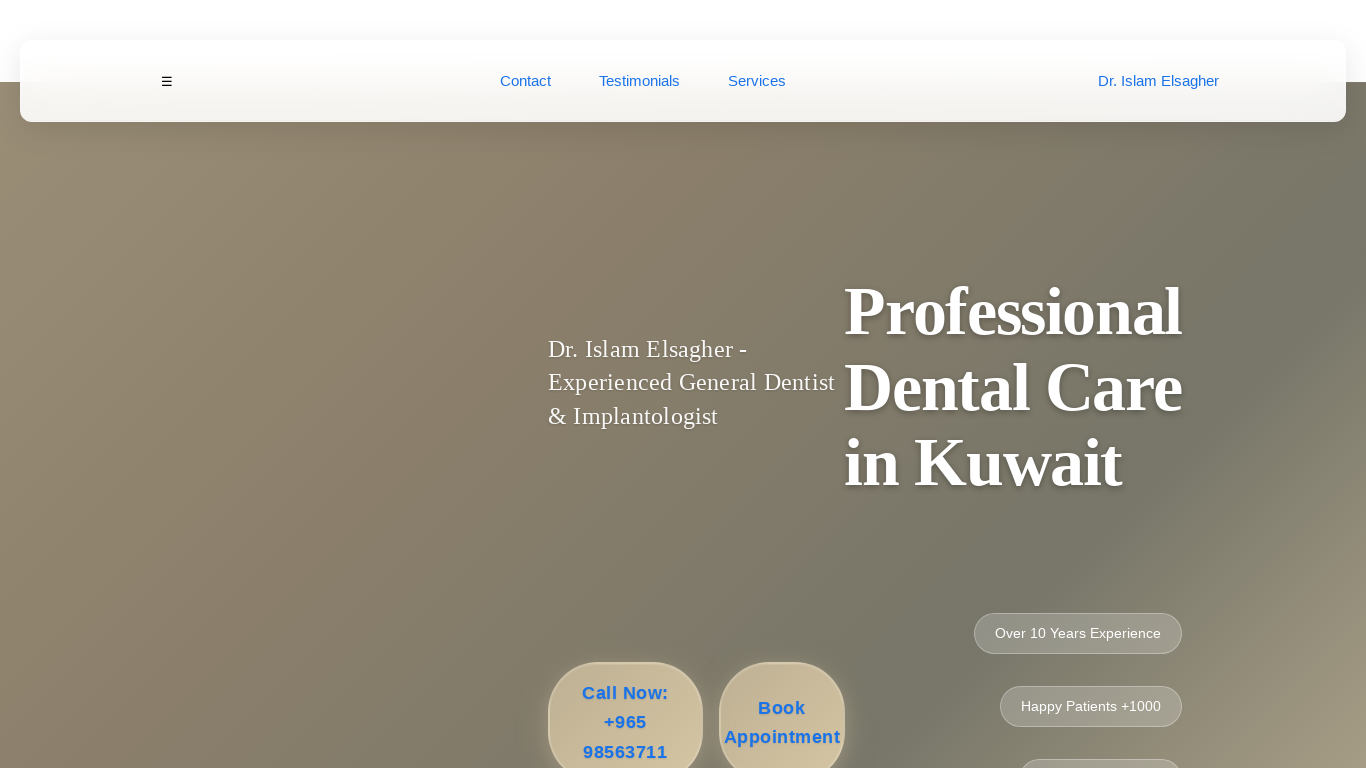

Main content area is visible
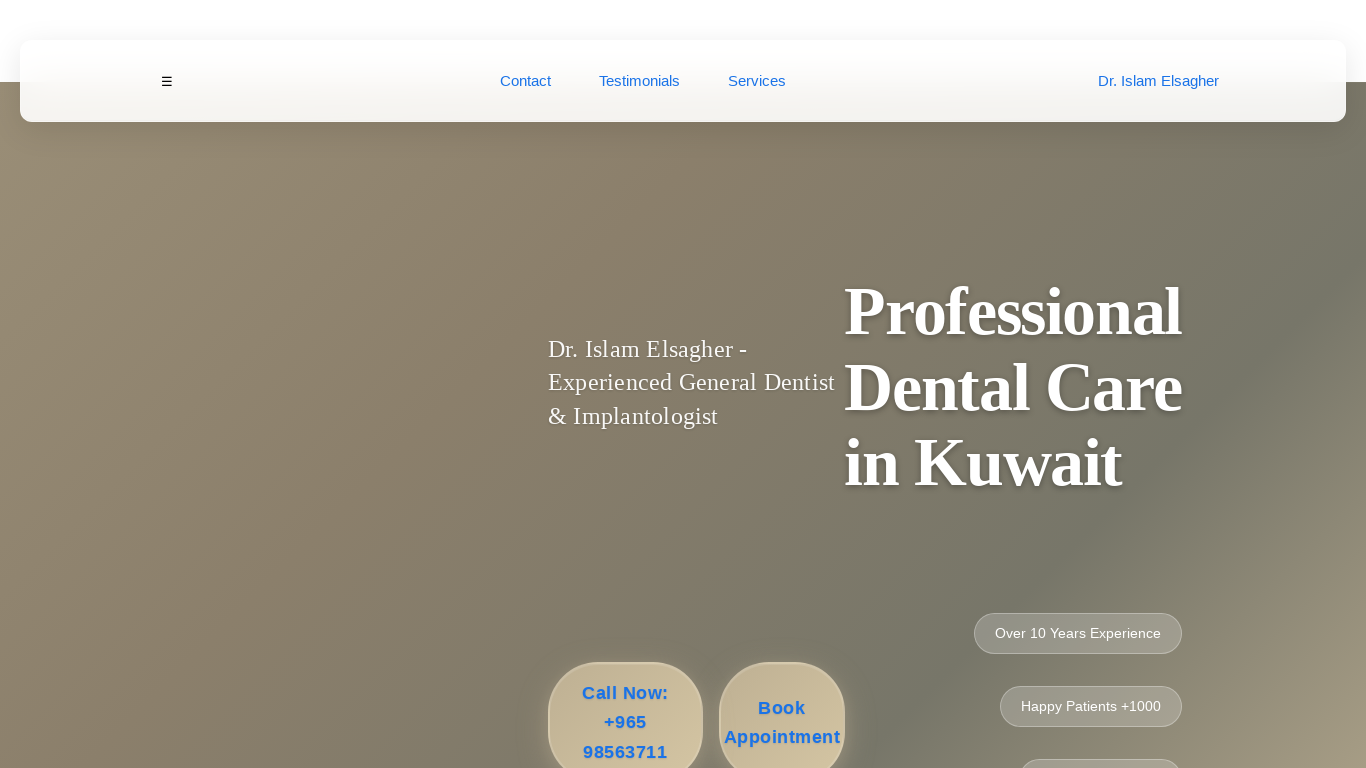

Retrieved body scroll width to check for horizontal scrolling
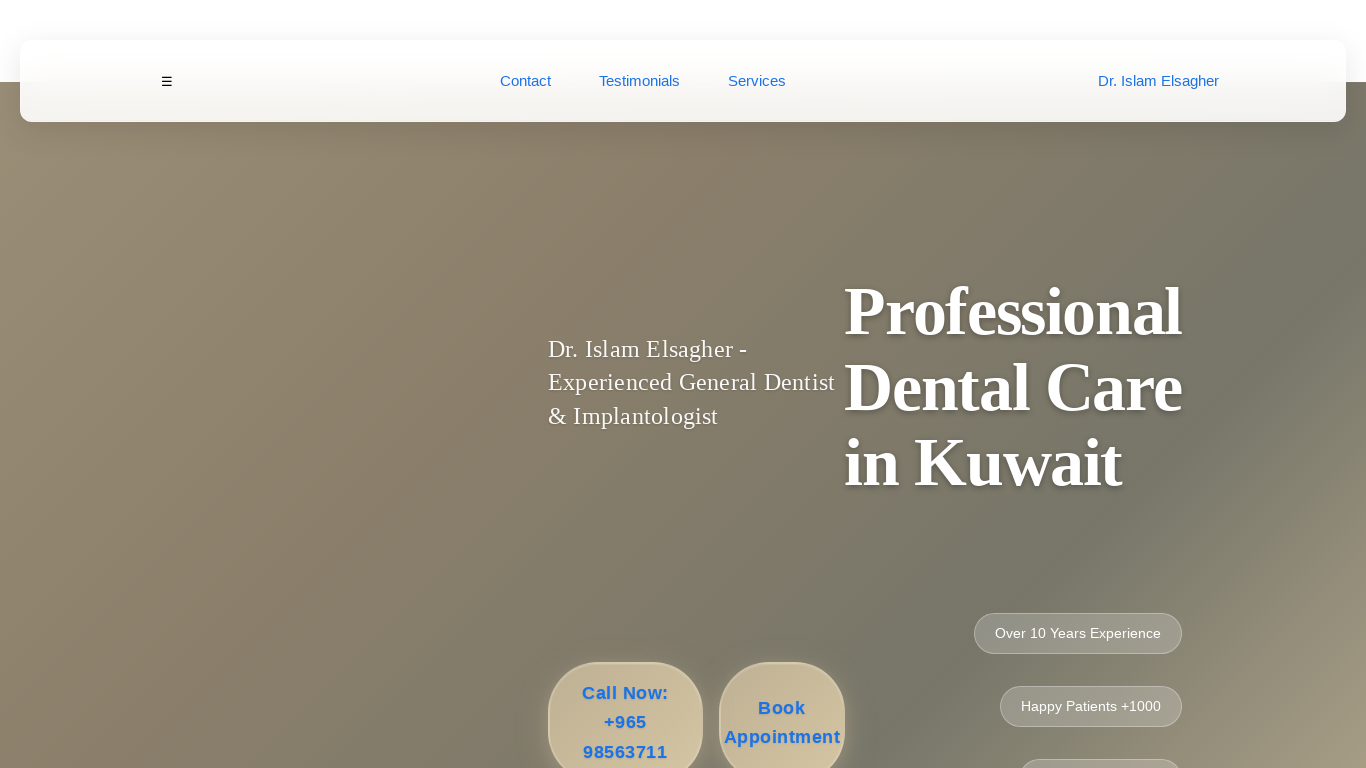

Verified no horizontal scrolling: body width 1366px is within viewport limits
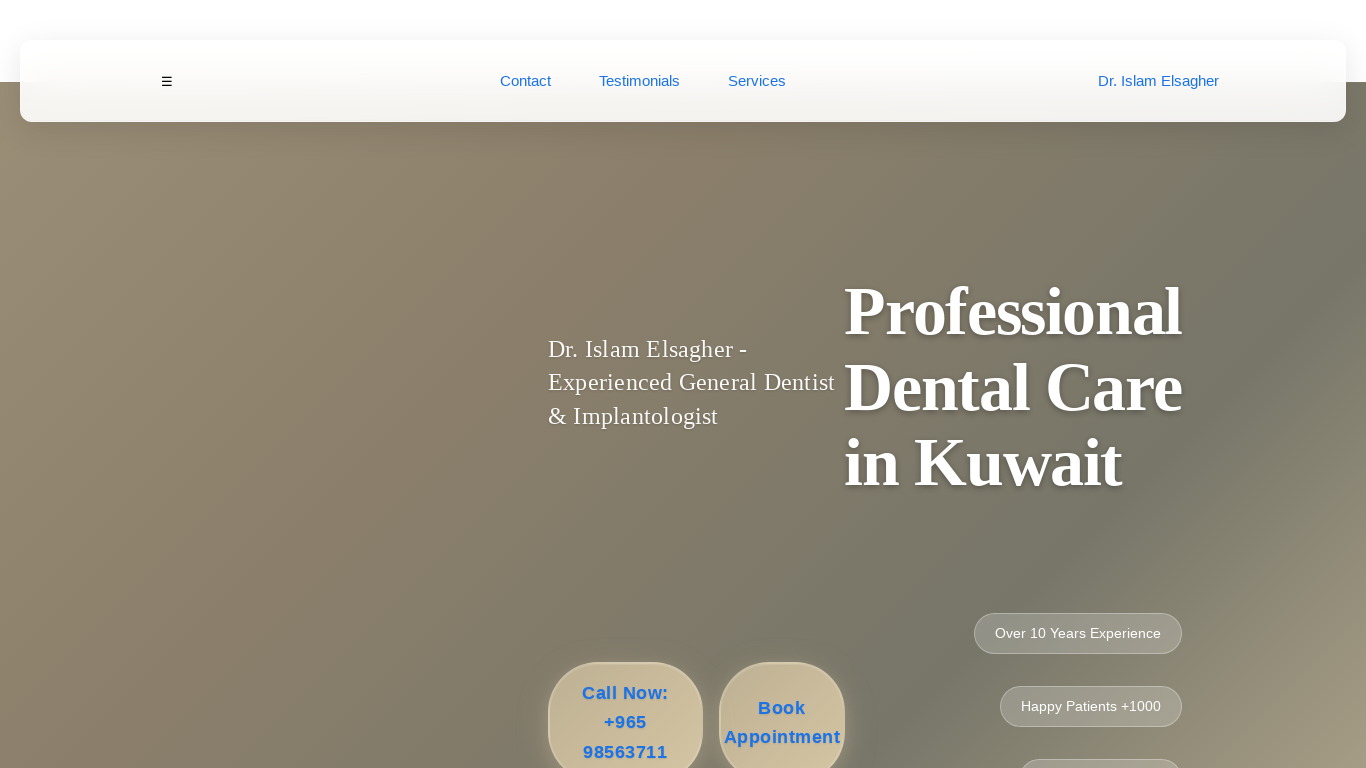

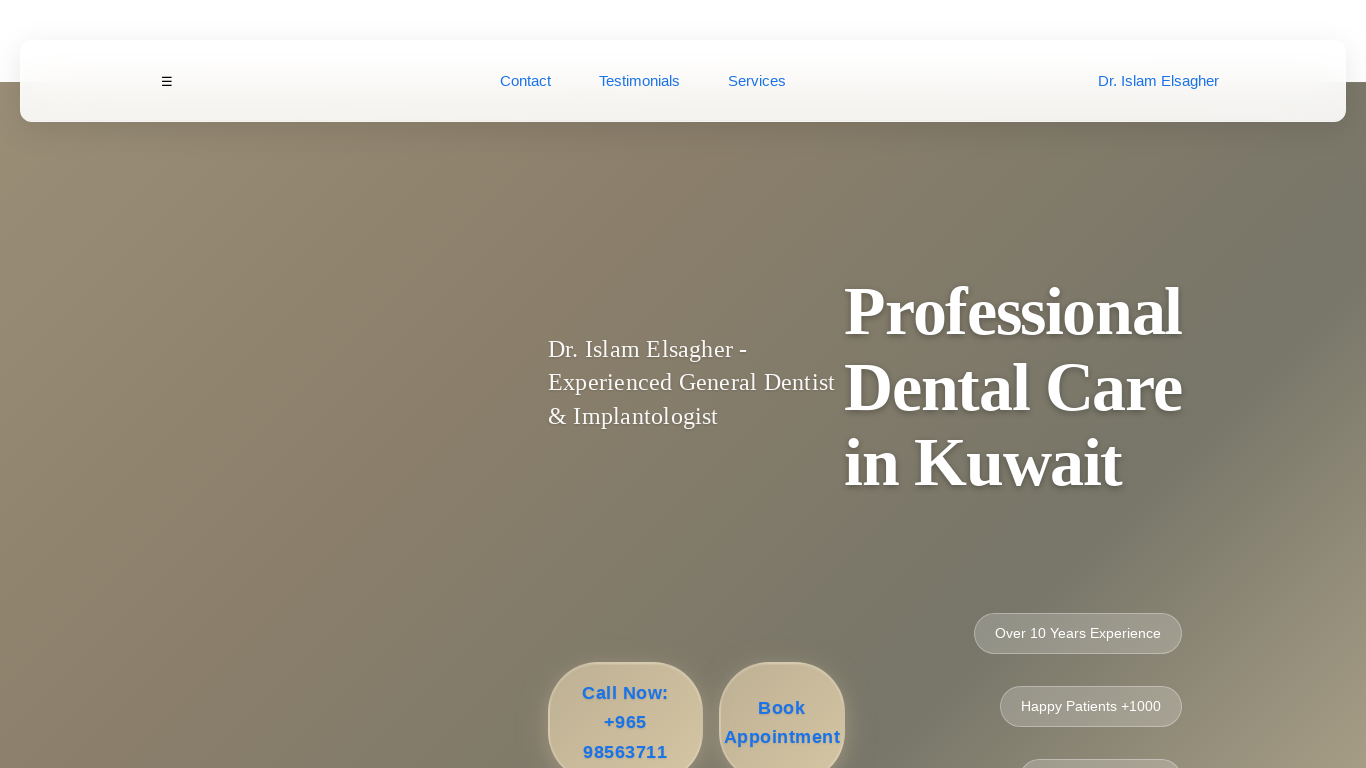